Solves a mathematical captcha by calculating a value from an element on the page, entering the answer, selecting checkboxes, and submitting the form

Starting URL: https://suninjuly.github.io/math.html

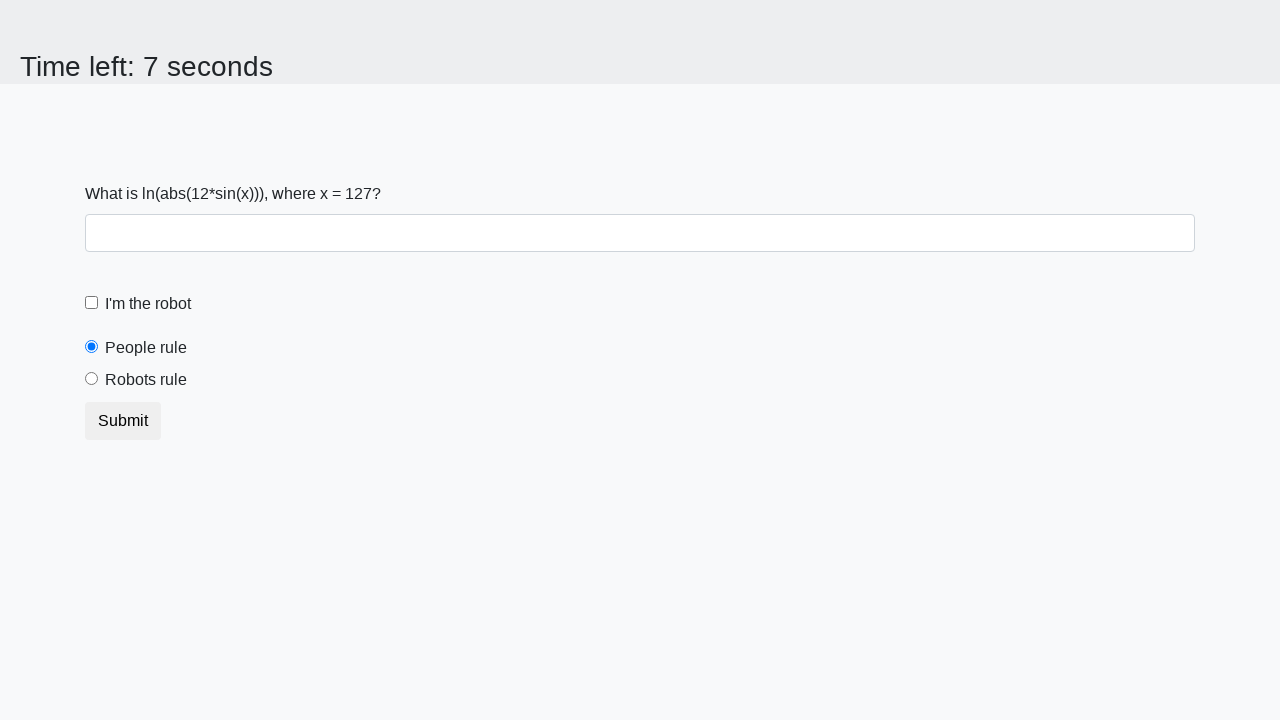

Located the input value element
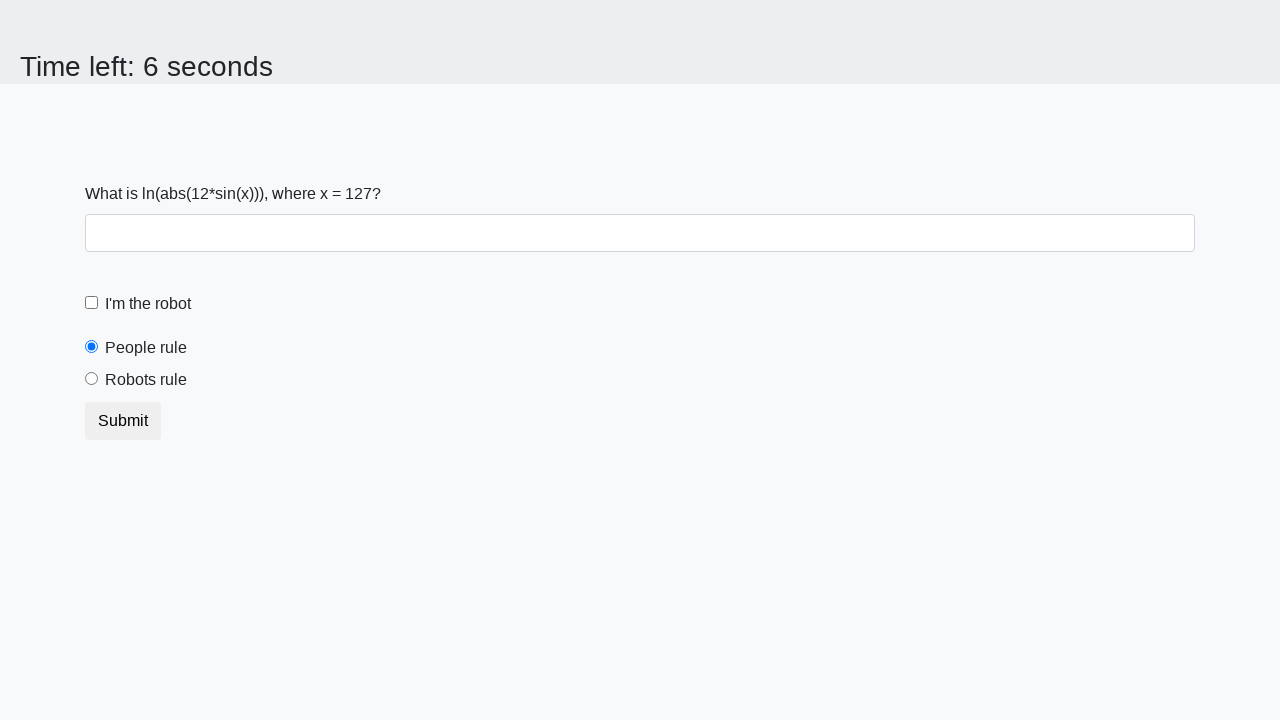

Retrieved input value from element: 127
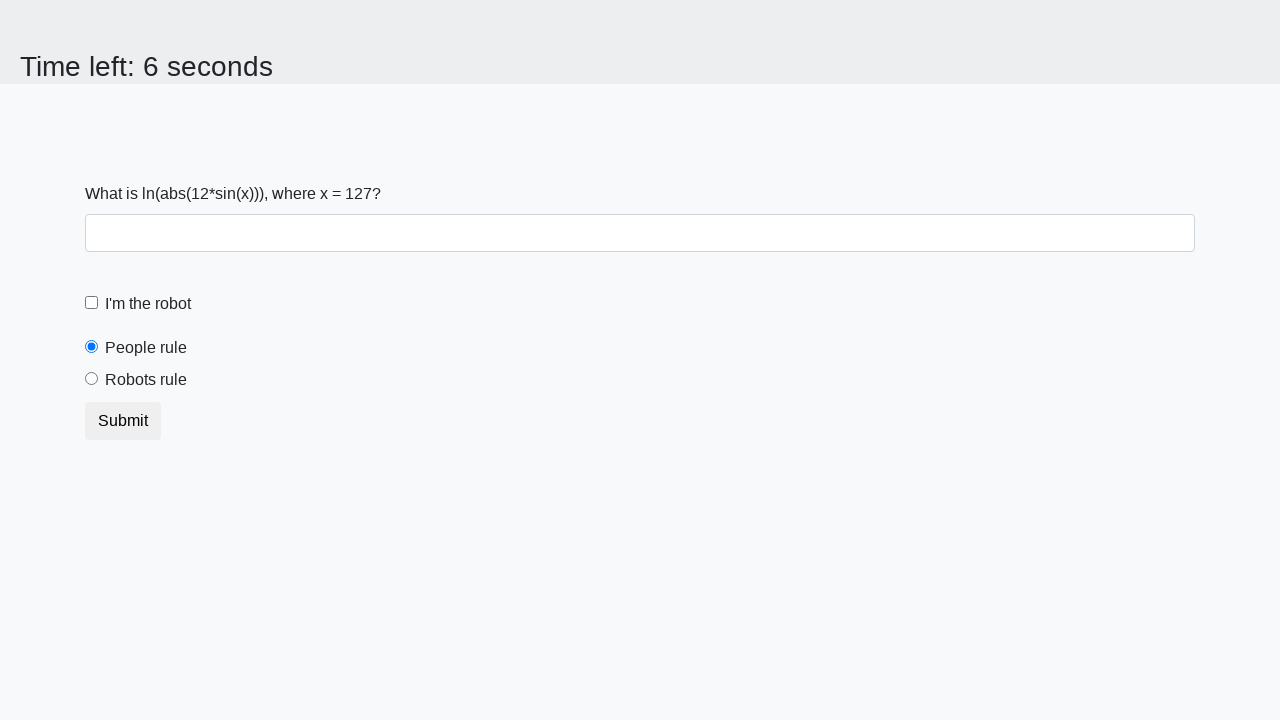

Calculated mathematical answer using formula: 2.457155182591777
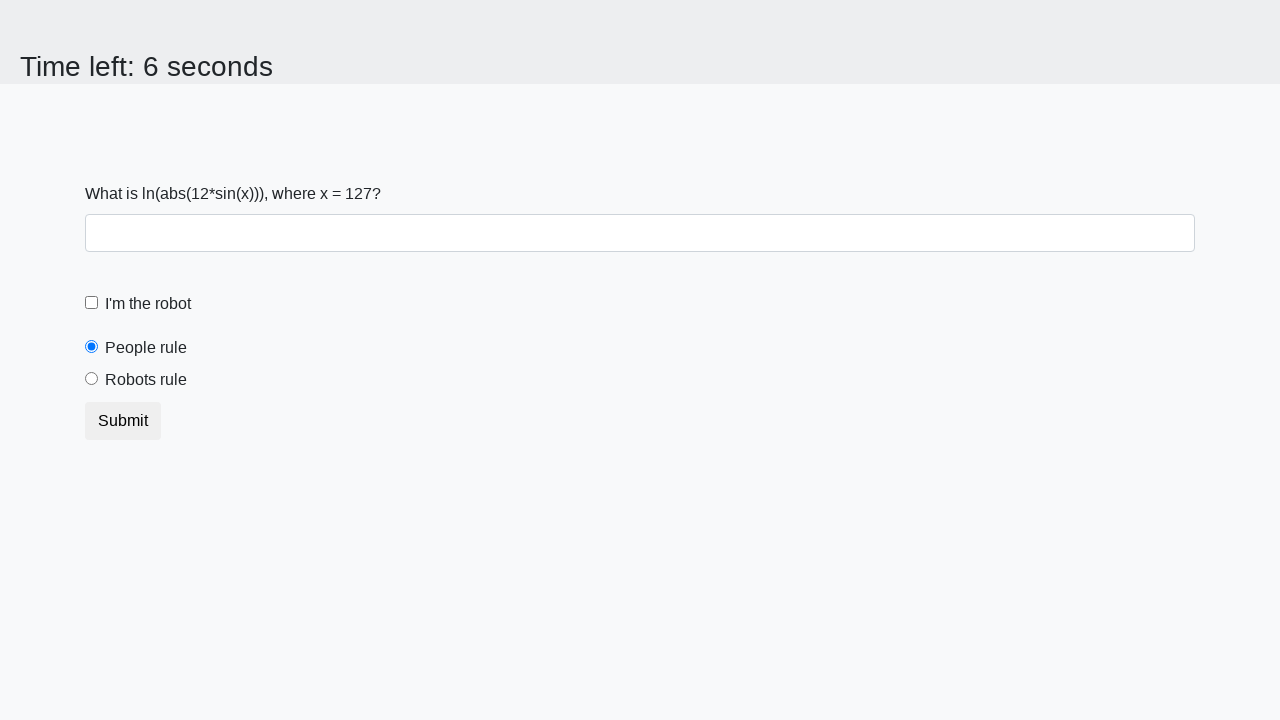

Filled in the calculated answer in the answer field on #answer
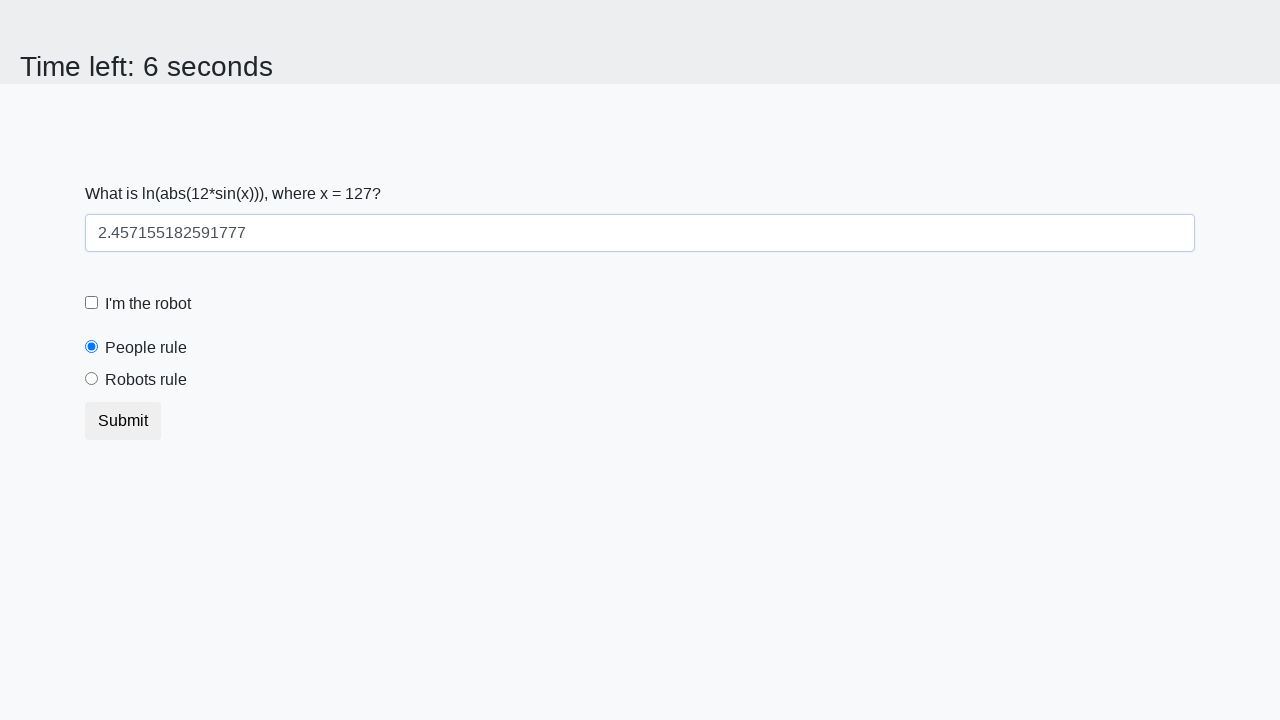

Clicked the robot checkbox at (148, 304) on [for='robotCheckbox']
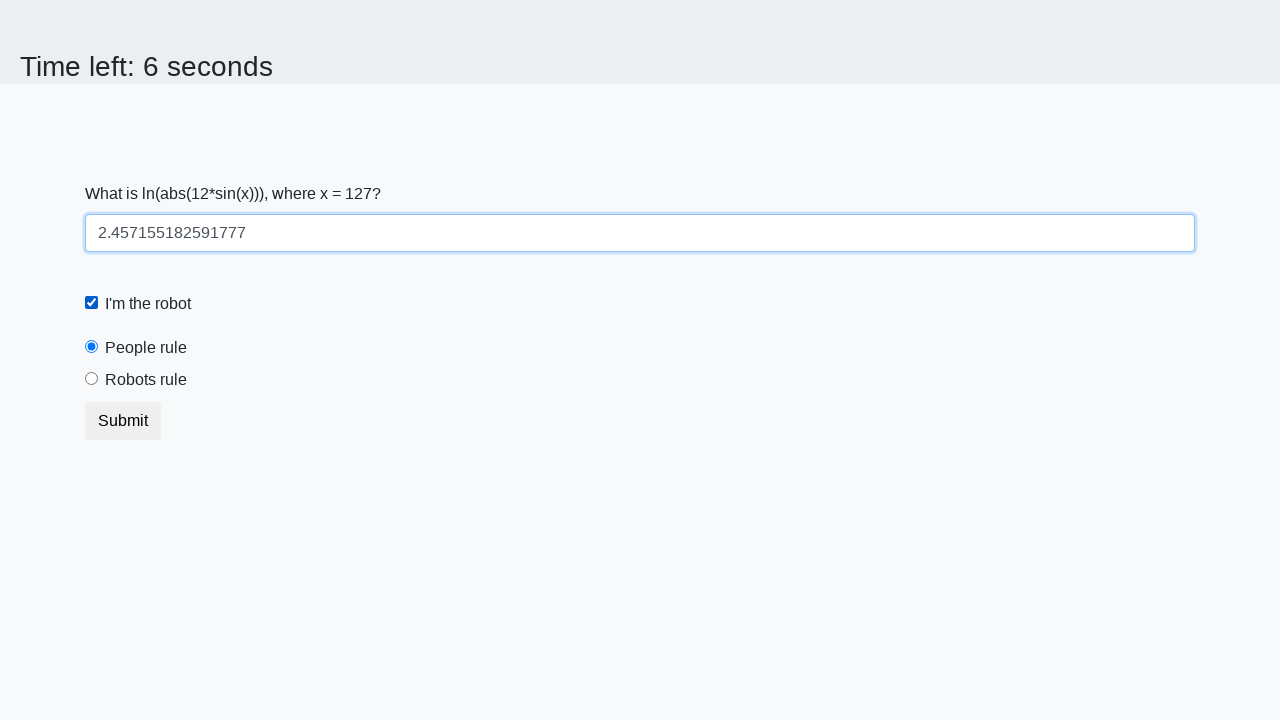

Clicked the robots rule radio button at (146, 380) on [for='robotsRule']
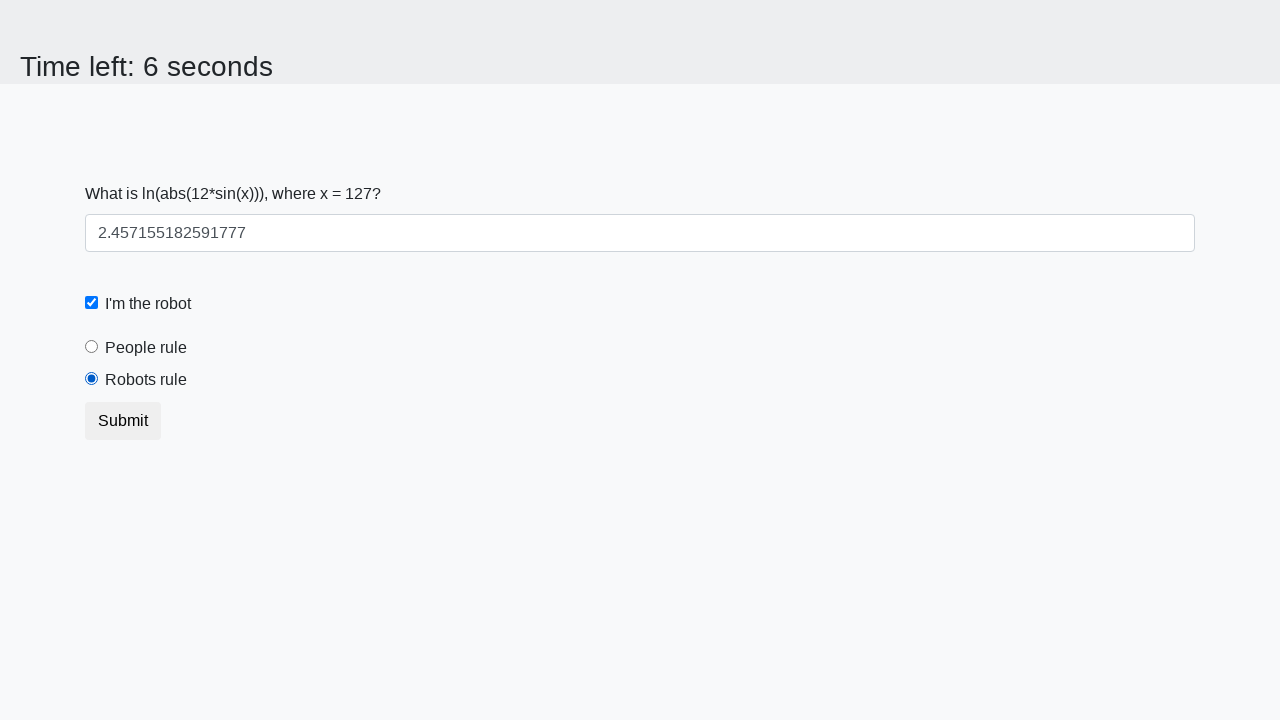

Clicked the submit button to submit the form at (123, 421) on button.btn
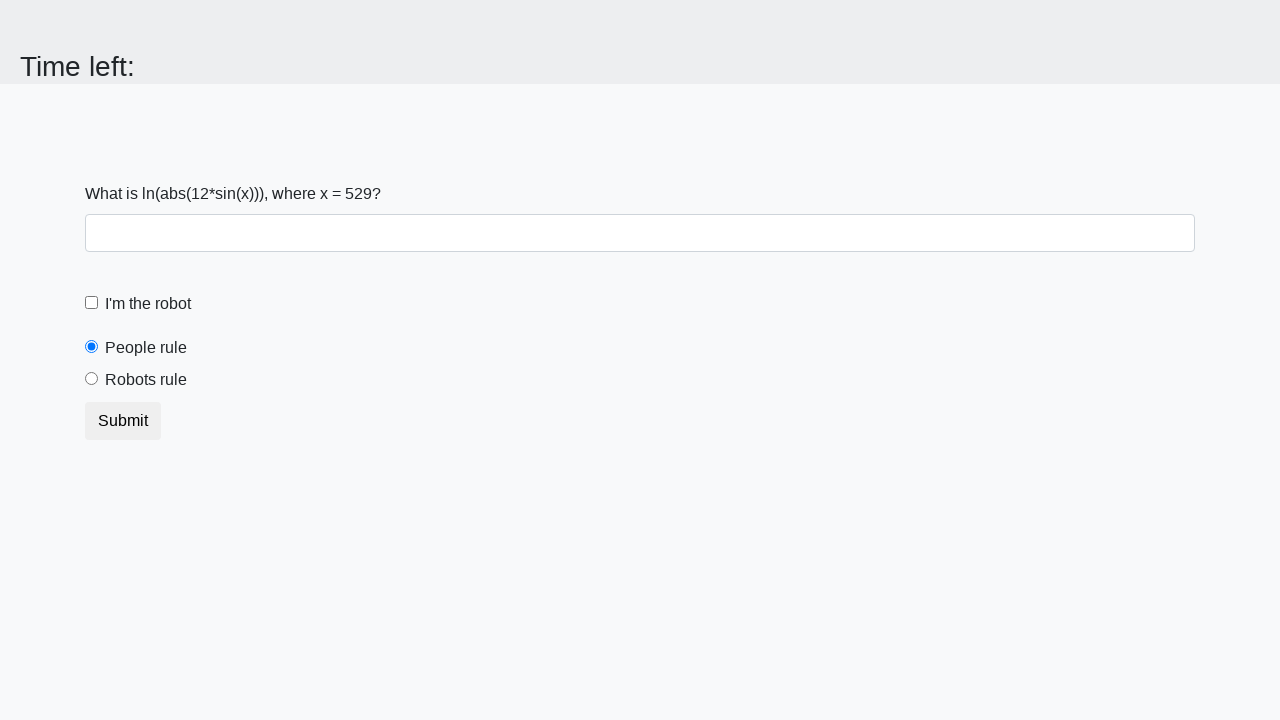

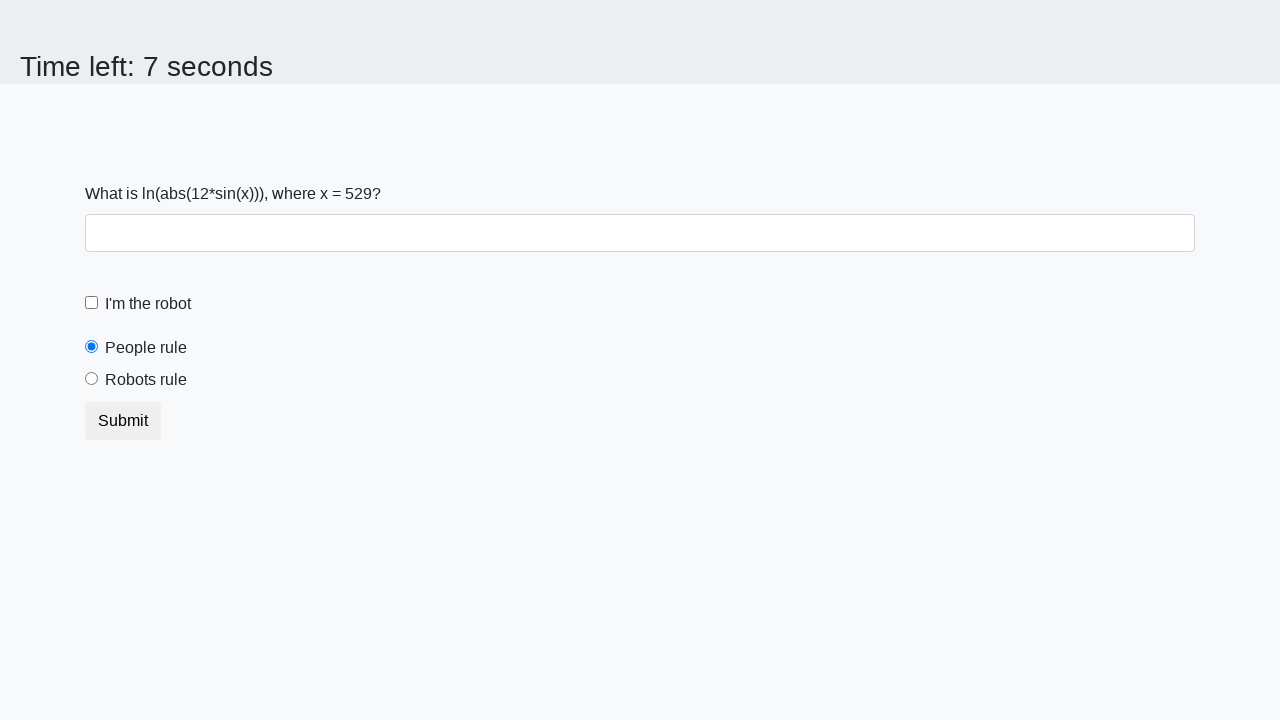